Tests different mouse input events (single click, double click, and right-click/context click) on a training page and verifies that the active element text changes after each action.

Starting URL: https://v1.training-support.net/selenium/input-events

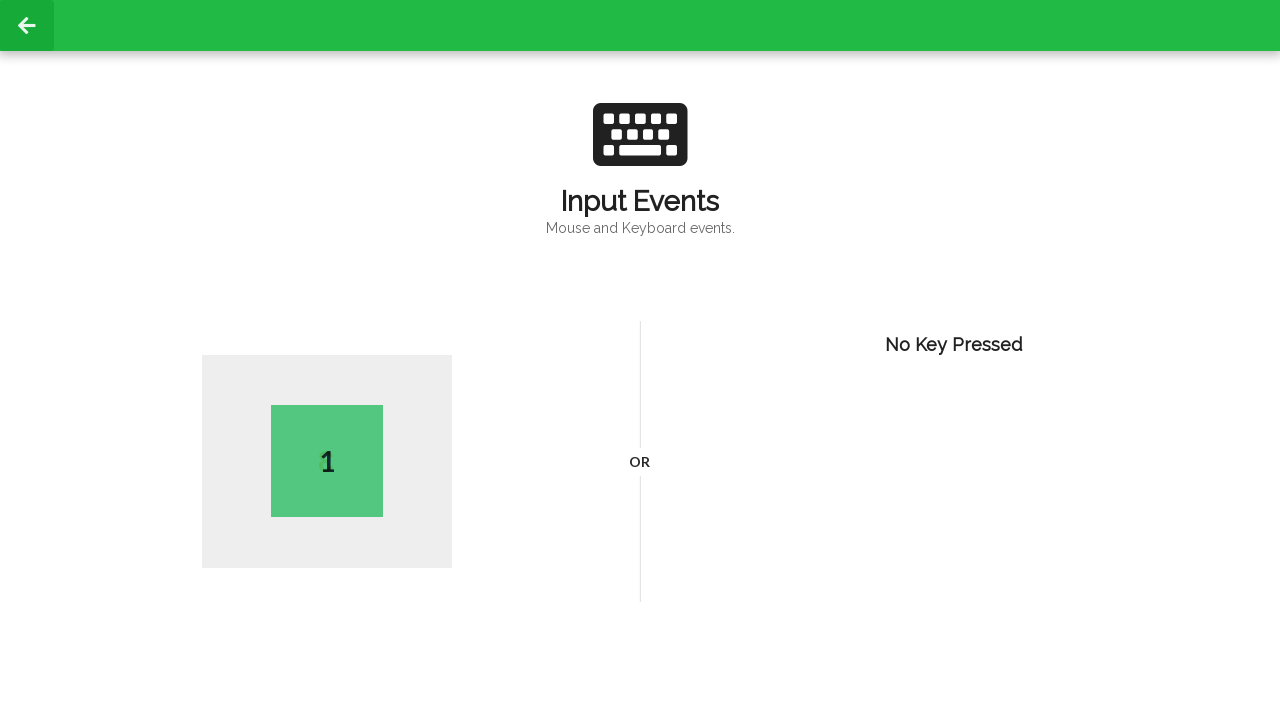

Performed single left click at coordinates (300, 300) at (300, 300)
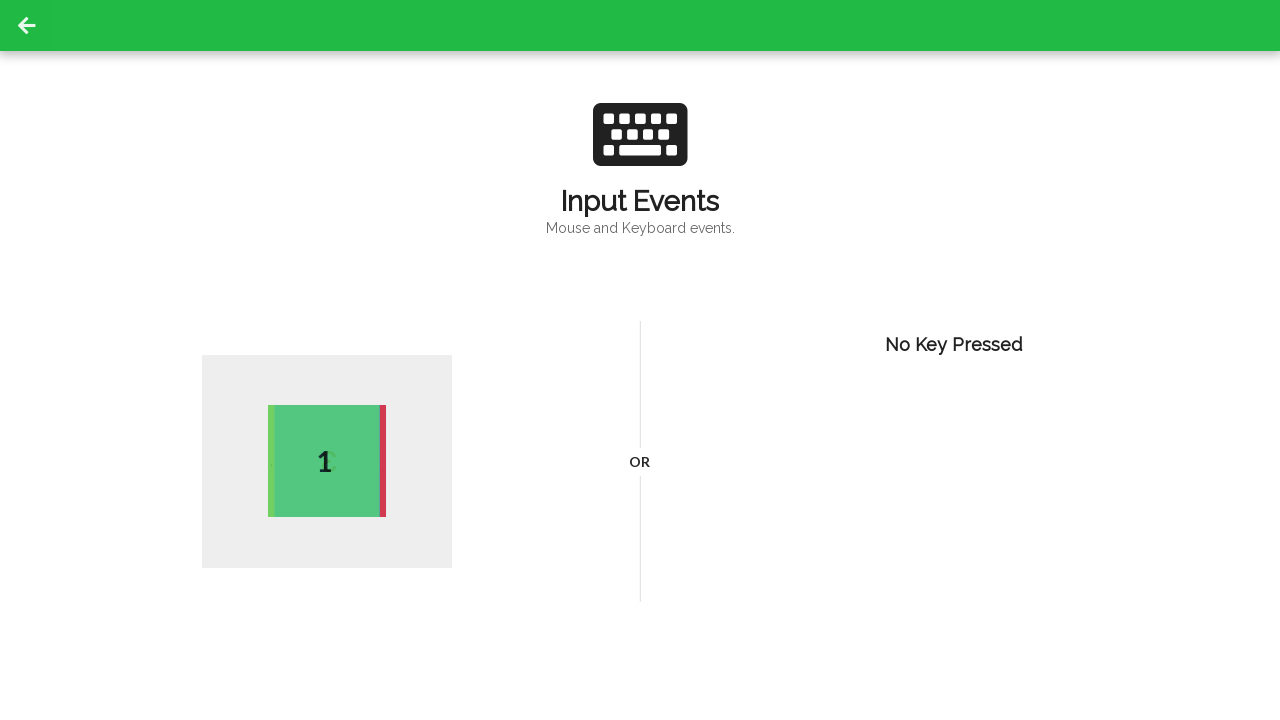

Waited 1000ms for single click event to process
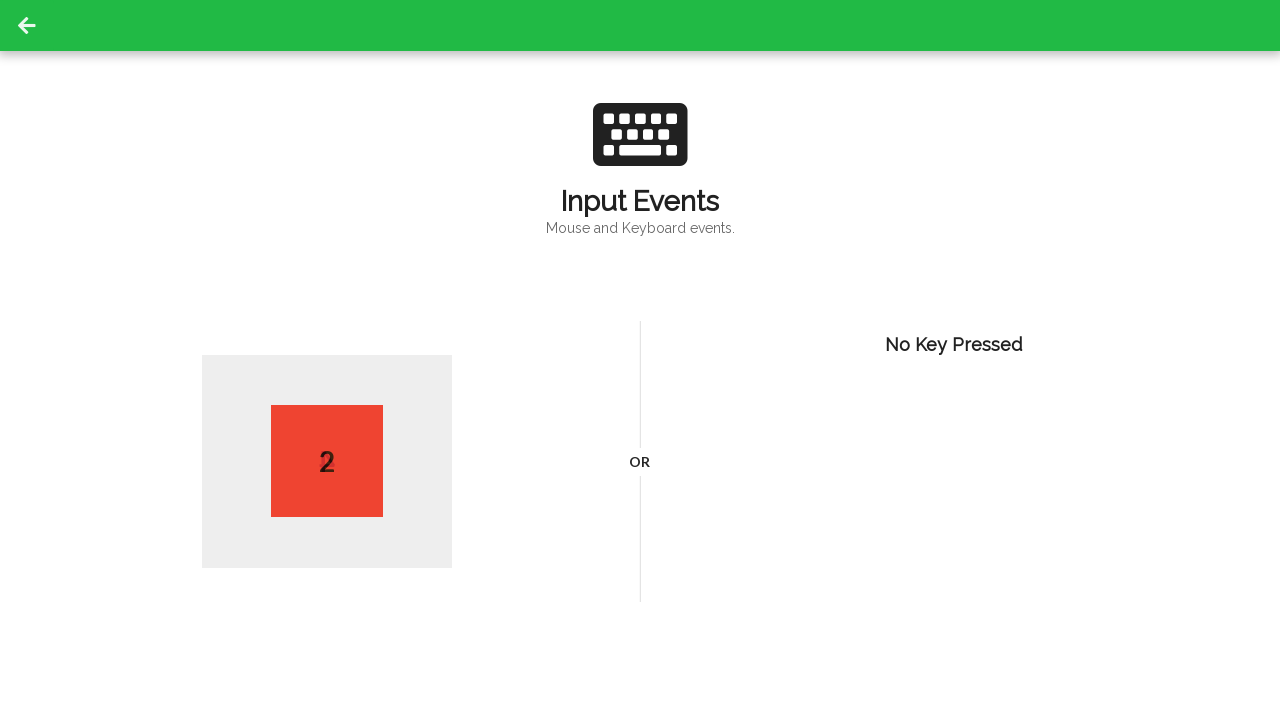

Retrieved active element text after single click: 2
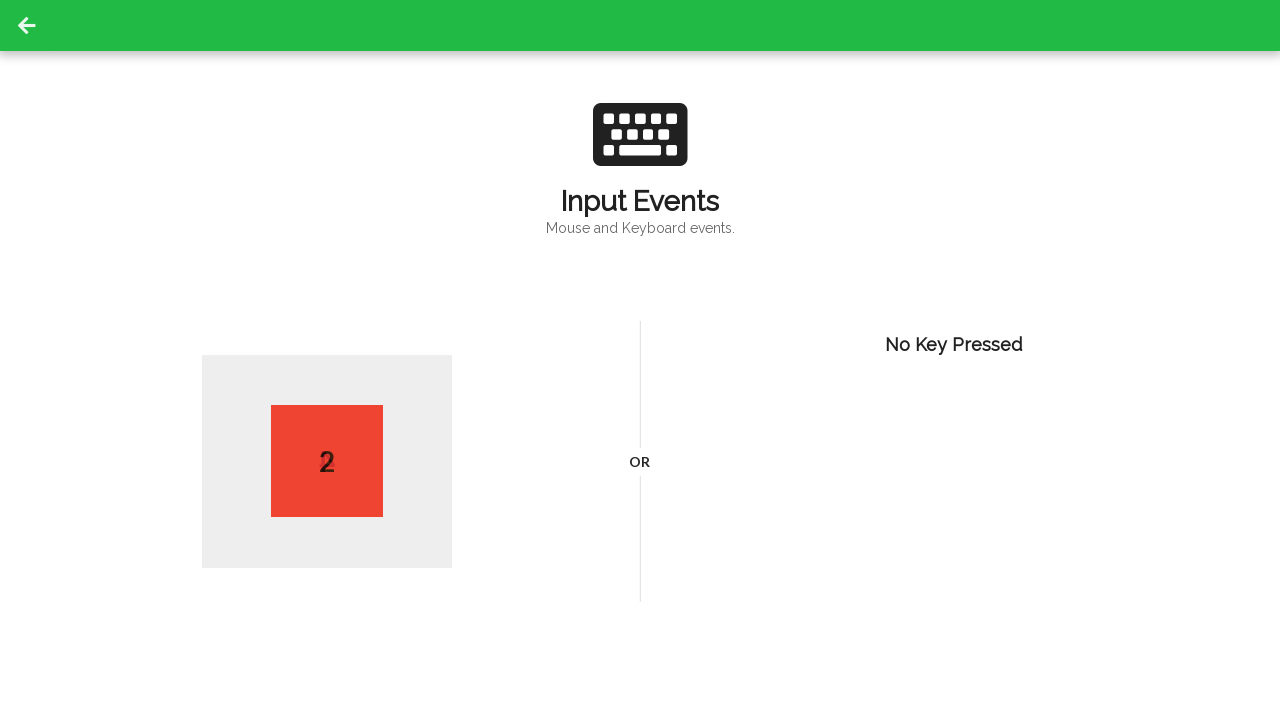

Performed double click at coordinates (300, 300)
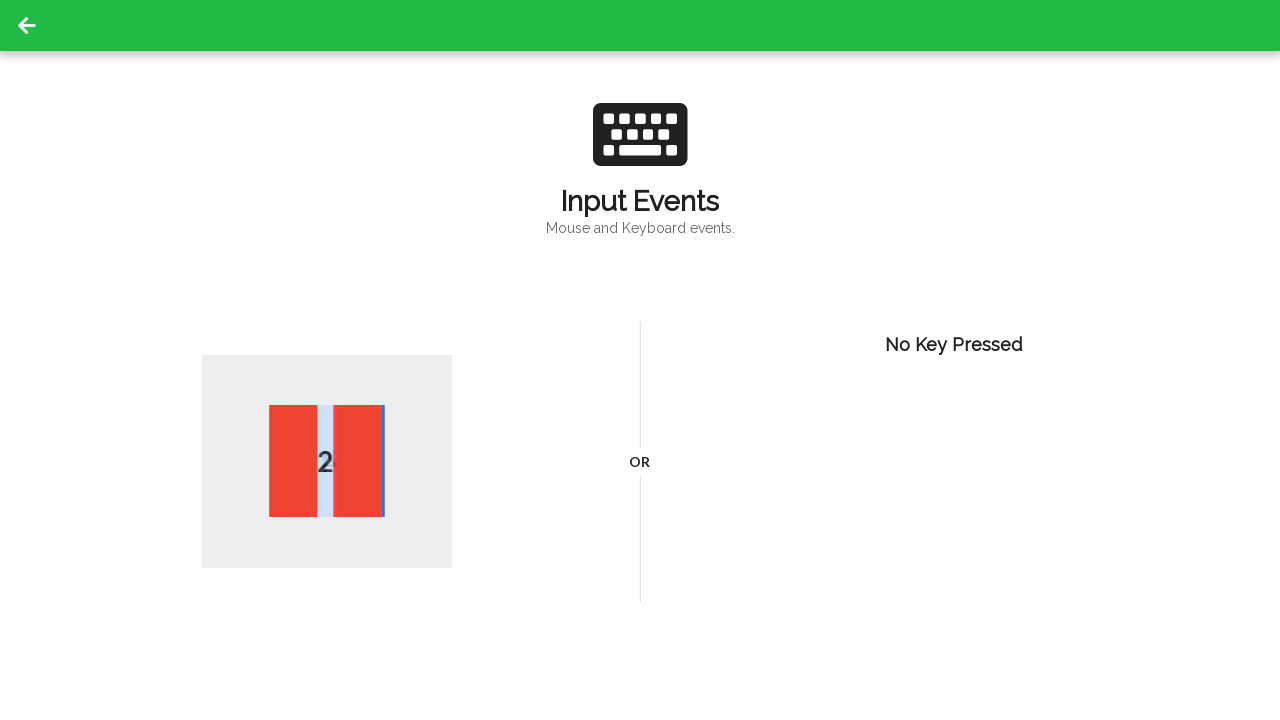

Waited 1000ms for double click event to process
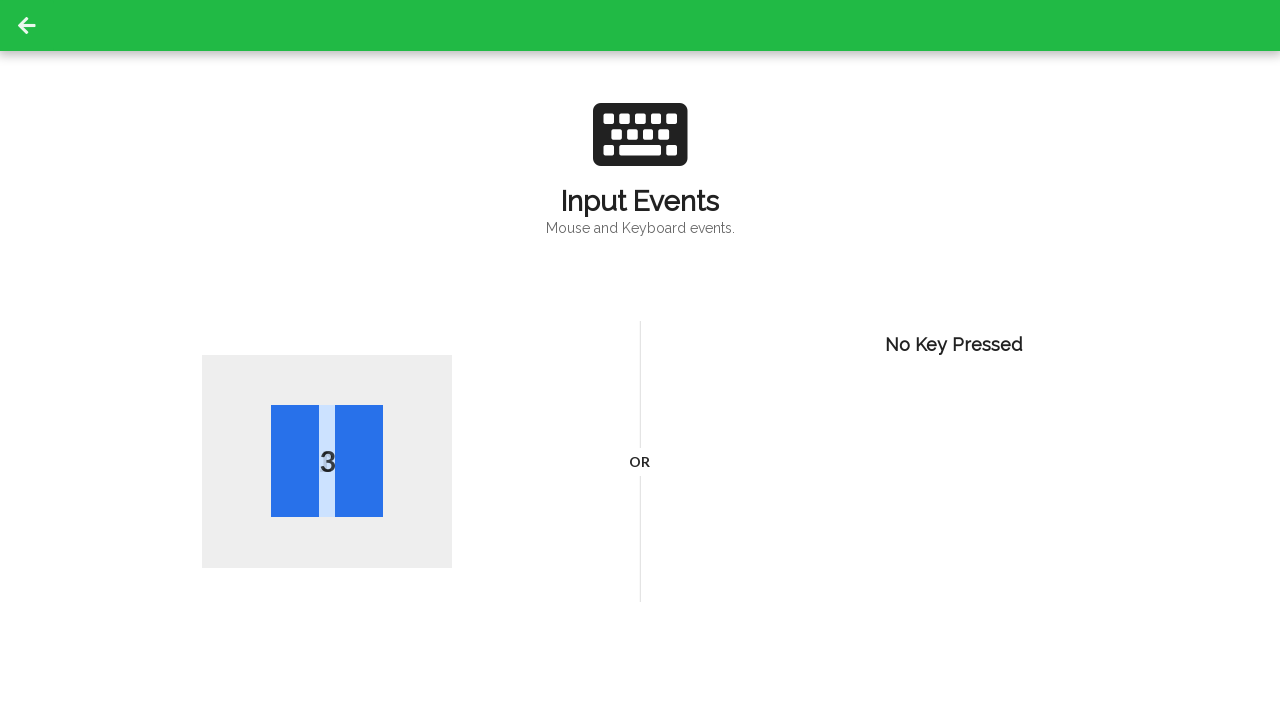

Retrieved active element text after double click: 3
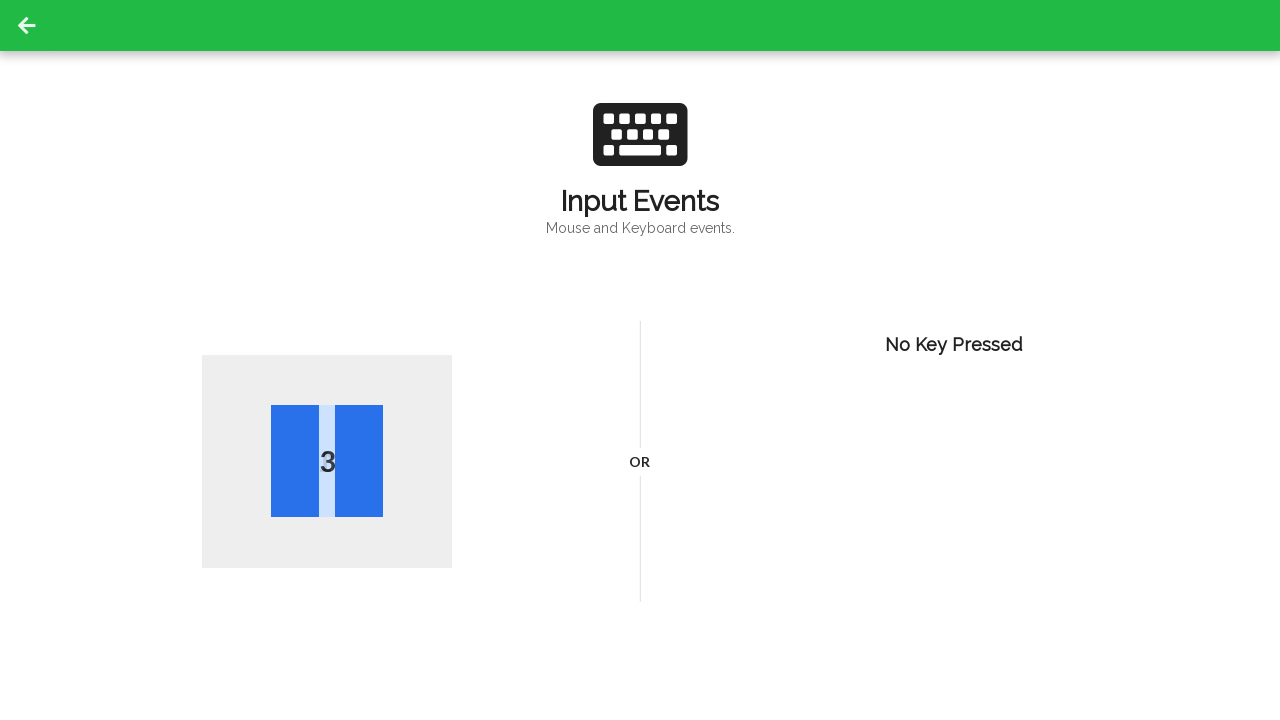

Performed right click (context click) at coordinates (300, 300) at (300, 300)
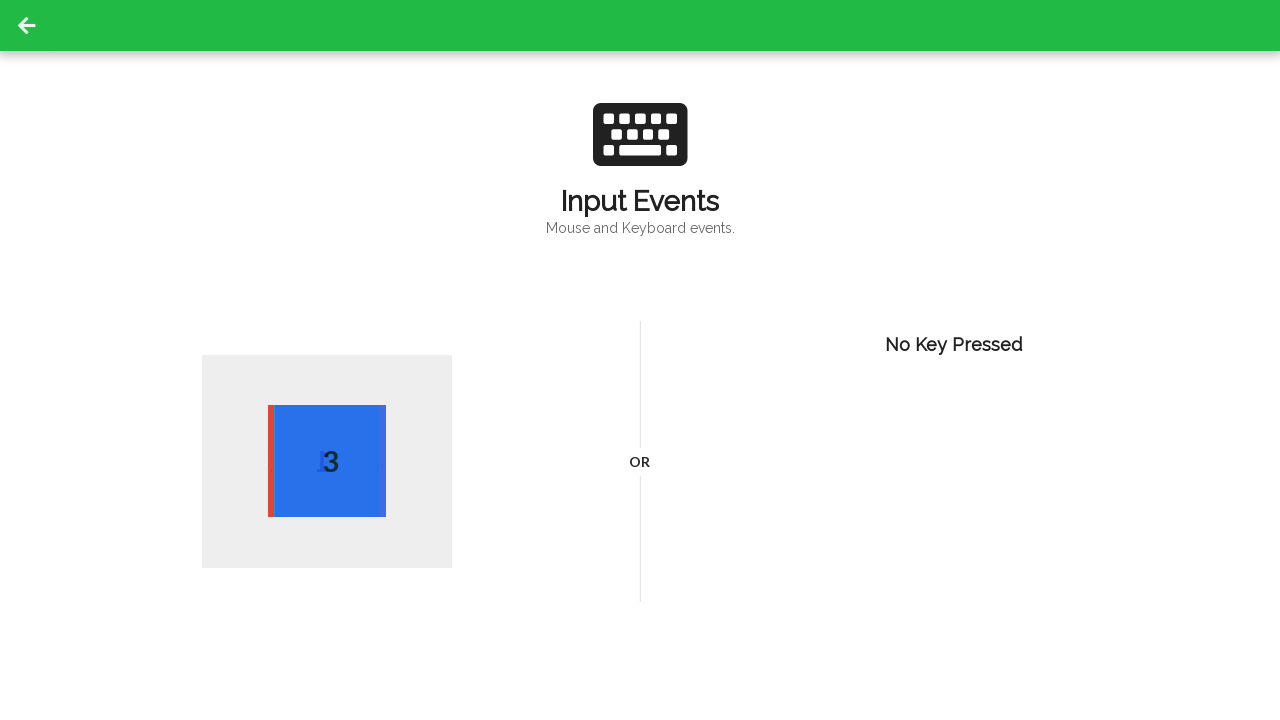

Waited 1000ms for right click event to process
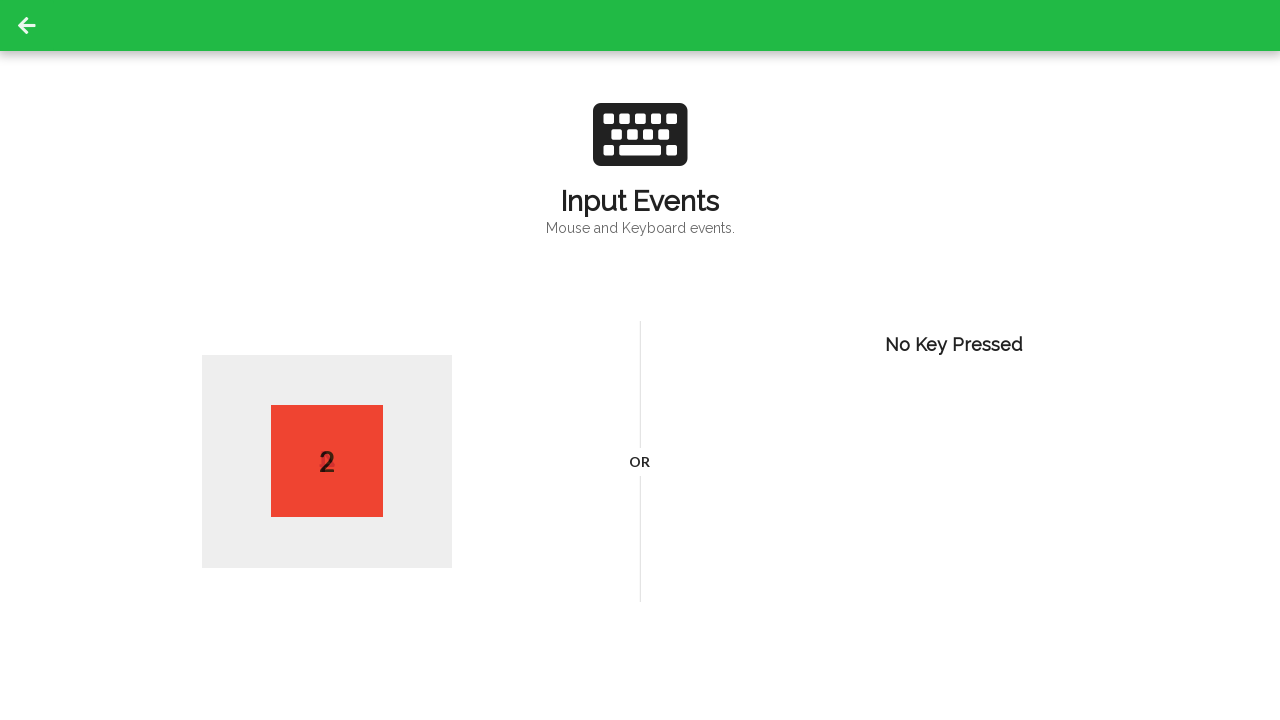

Retrieved active element text after right click: 2
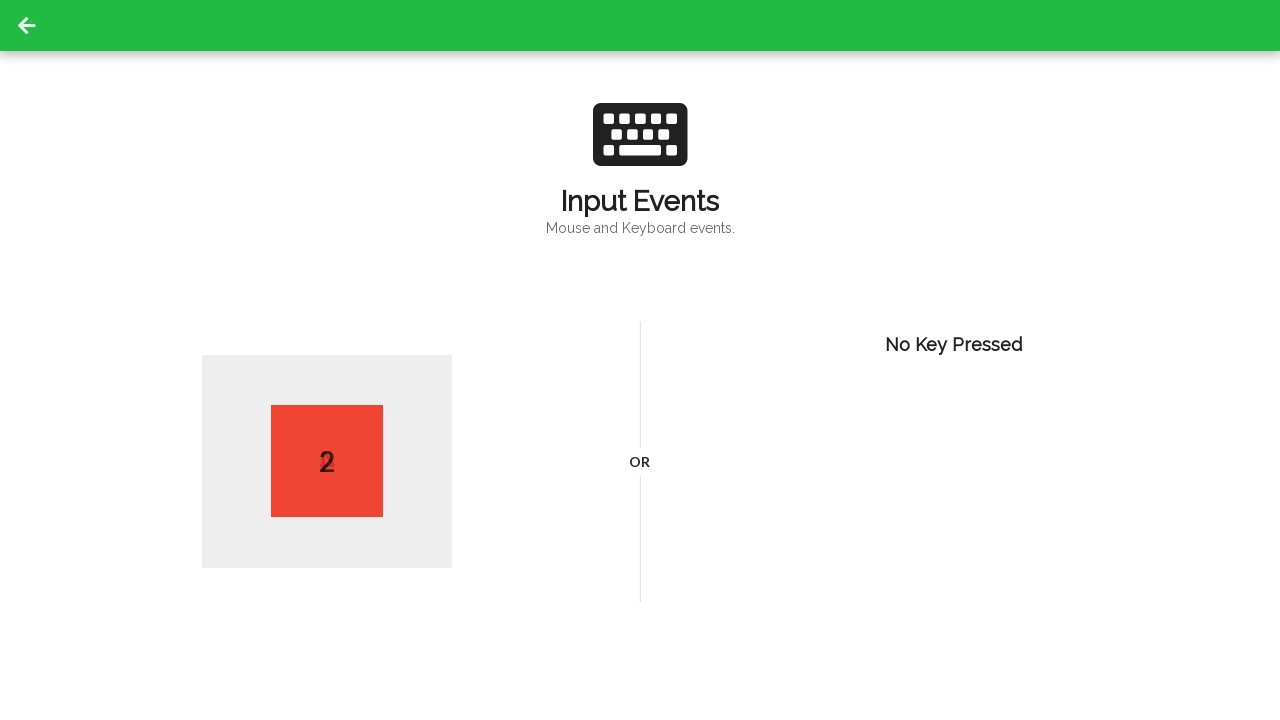

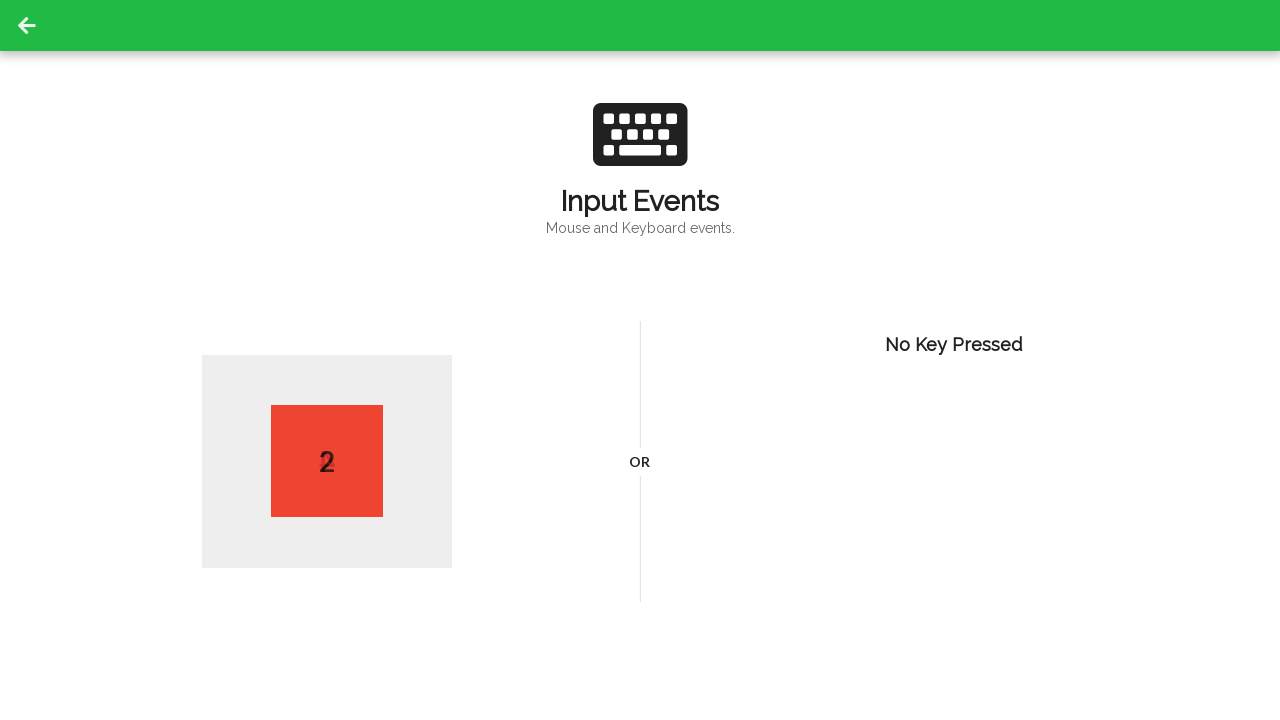